Basic smoke test that navigates to the ParaBank site and verifies the URL

Starting URL: https://parabank.parasoft.com/parabank/index.htm

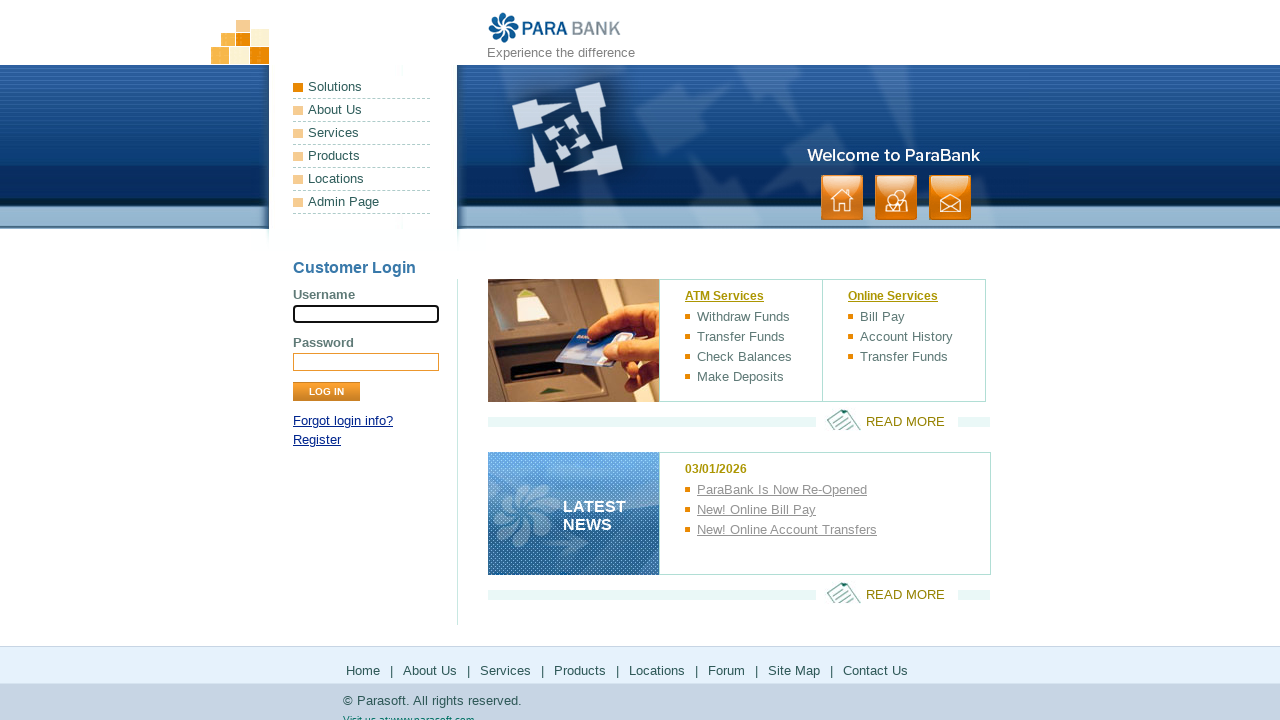

Clicked the 'Make Appointment' button
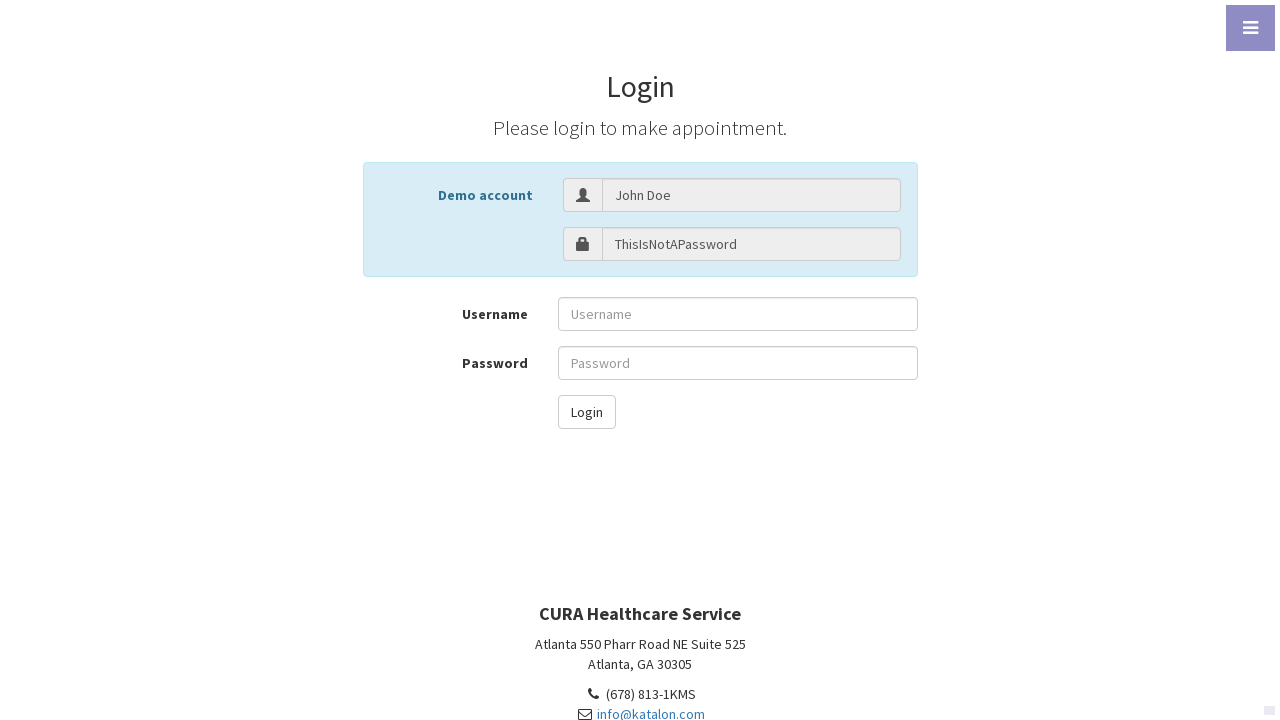

Navigated to appointment/login page
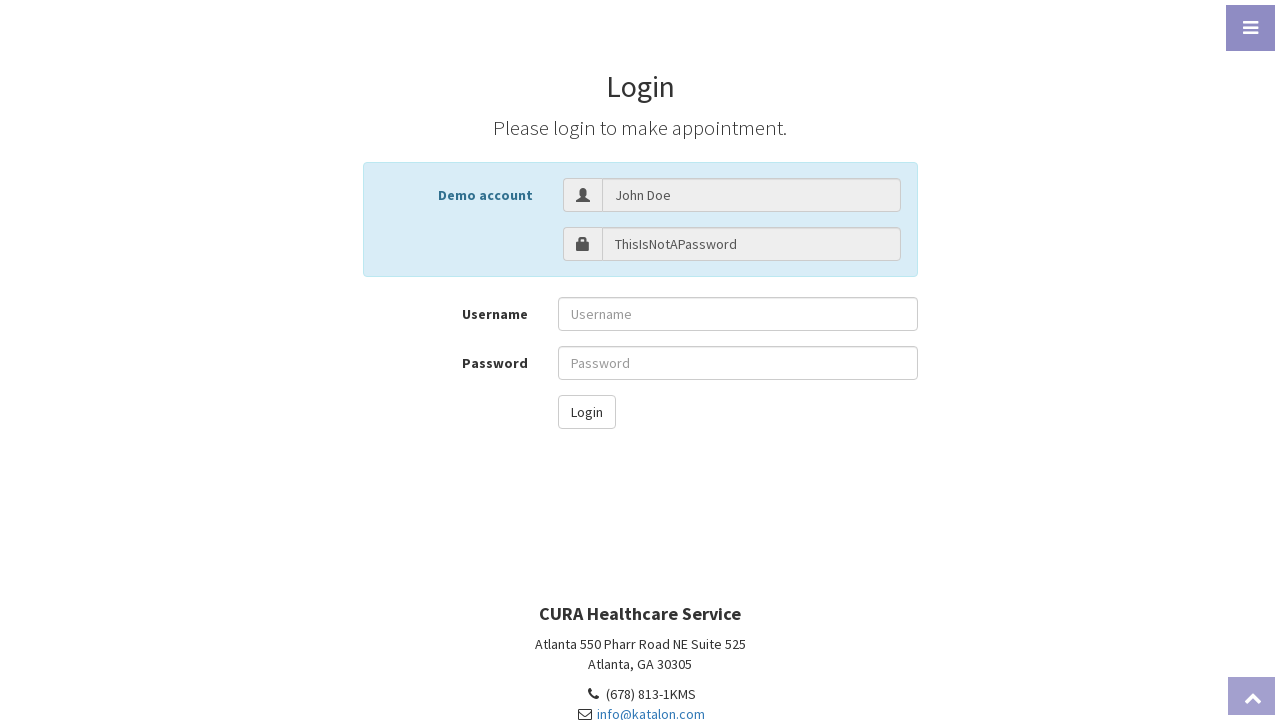

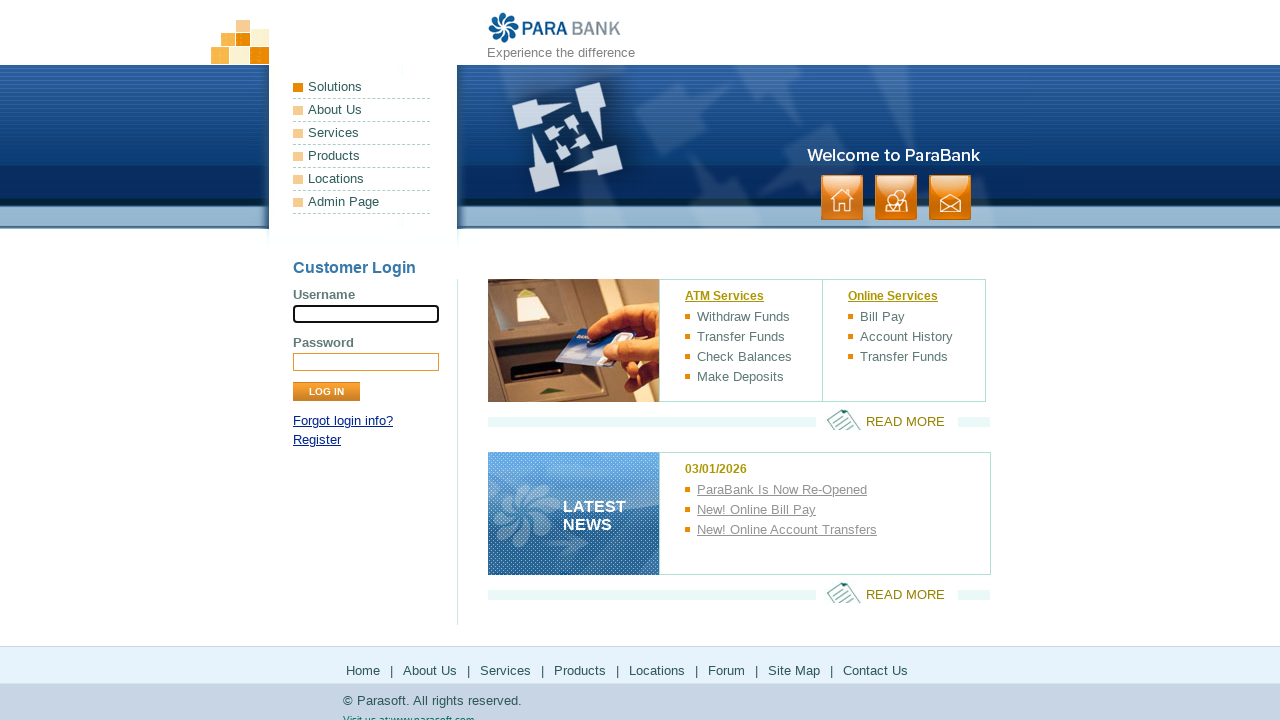